Tests the customer sorting functionality in the Bank Manager section by clicking on the First Name column header to sort customers, verifying the sort works in both ascending and descending order.

Starting URL: https://www.globalsqa.com/angularJs-protractor/BankingProject/#/login

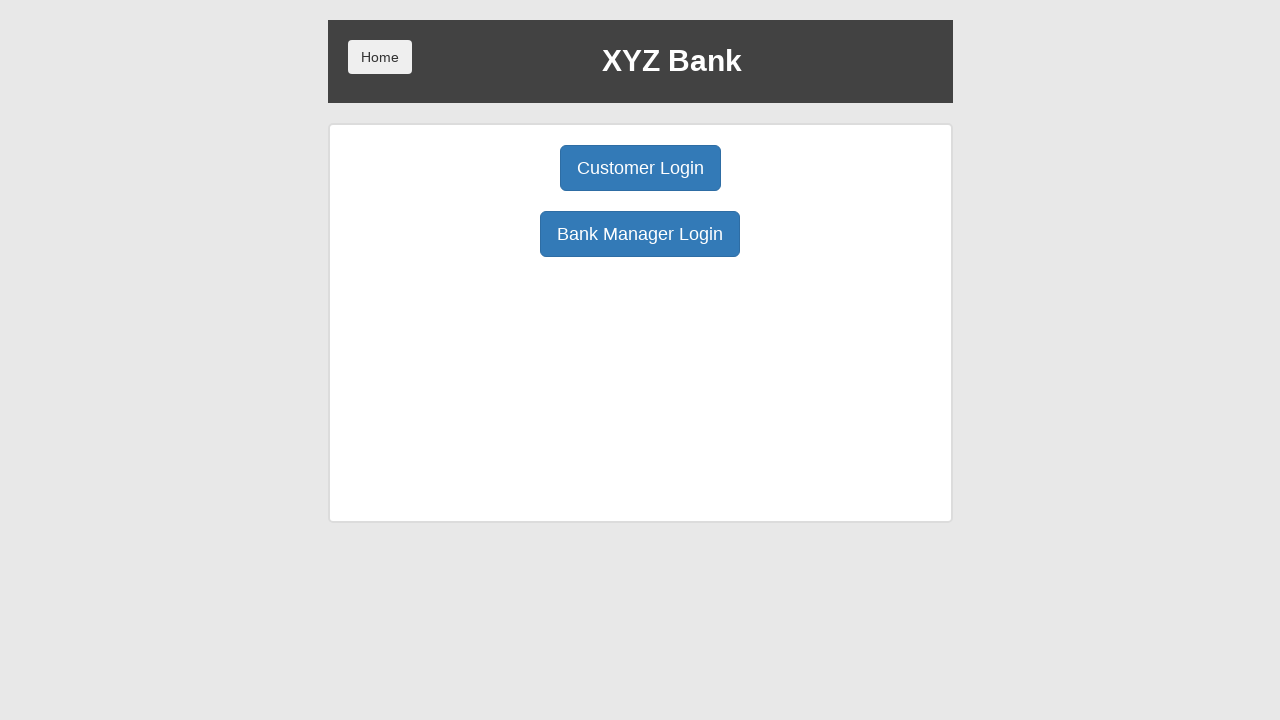

Clicked Bank Manager Login button at (640, 234) on button:has-text('Bank Manager Login')
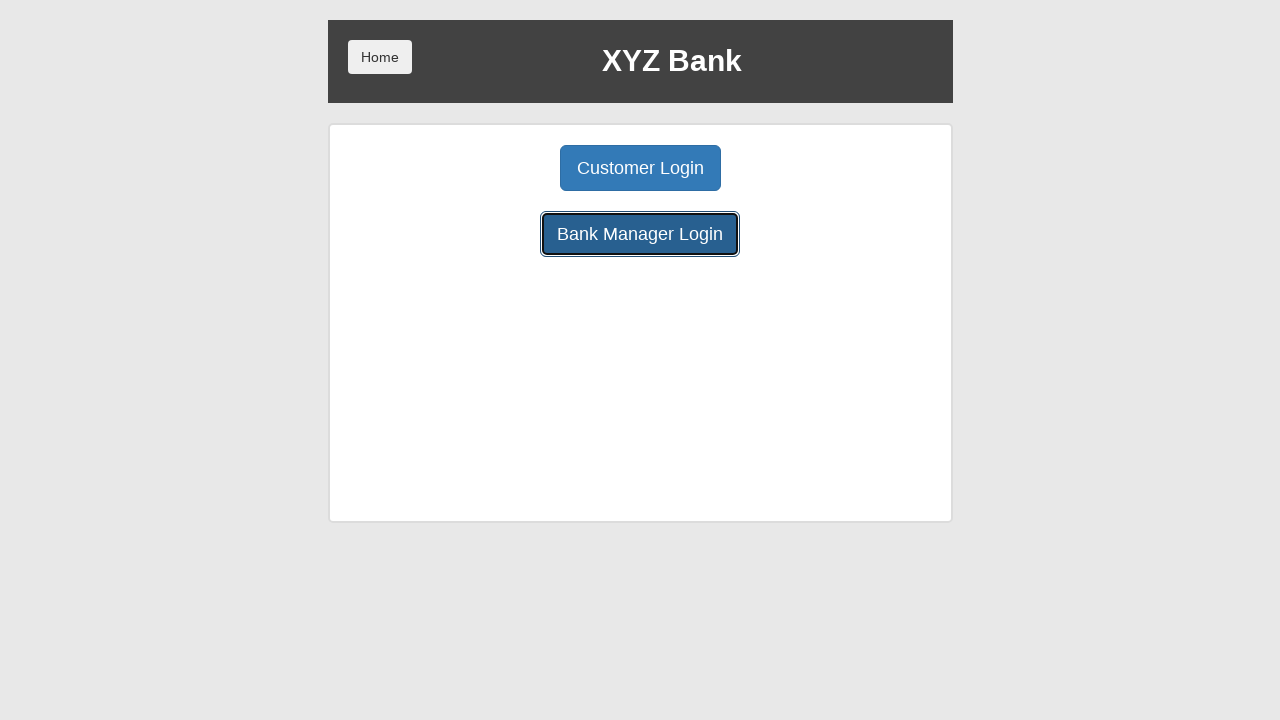

Clicked Customers button to view customer list at (792, 168) on button:has-text('Customers')
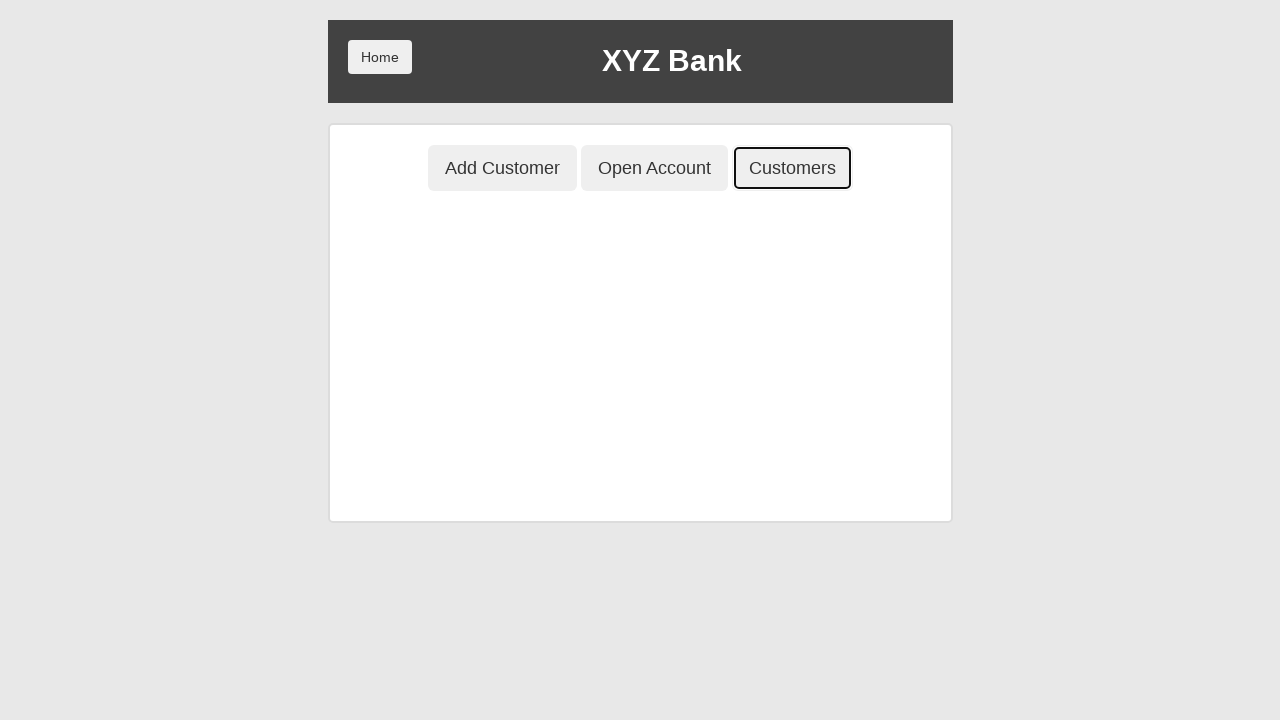

Customer table loaded
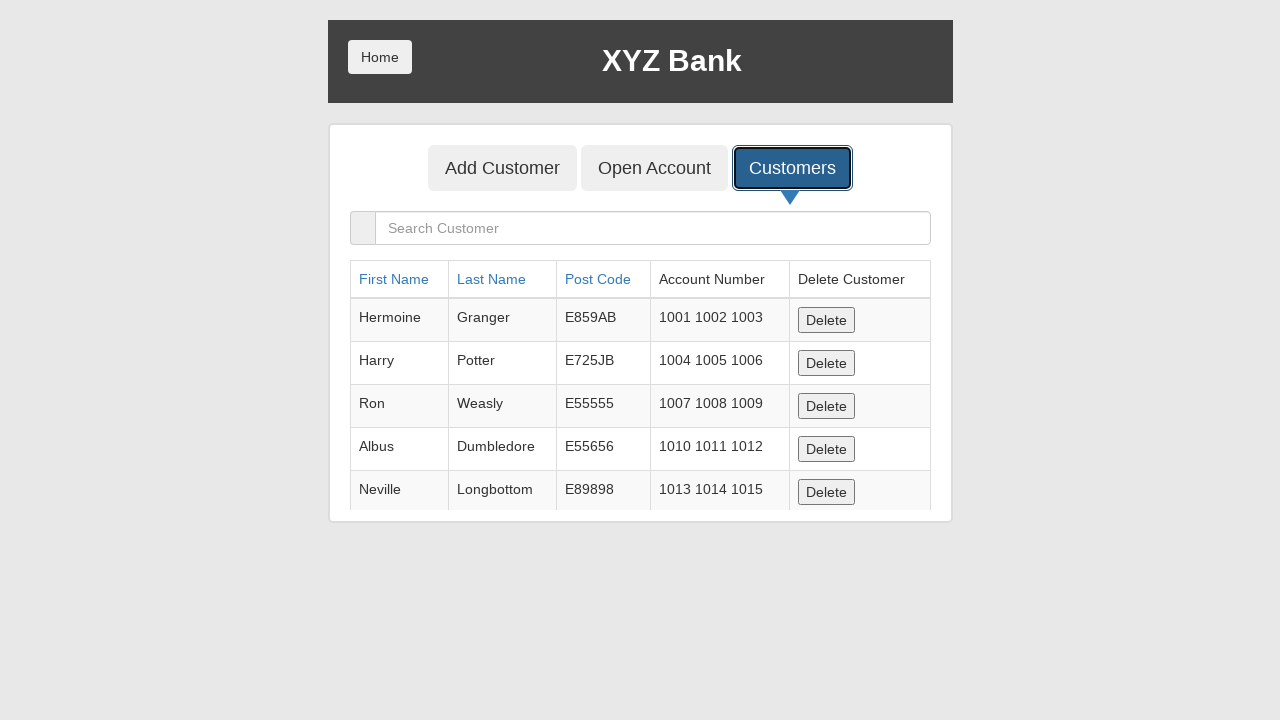

Retrieved initial first names before sorting
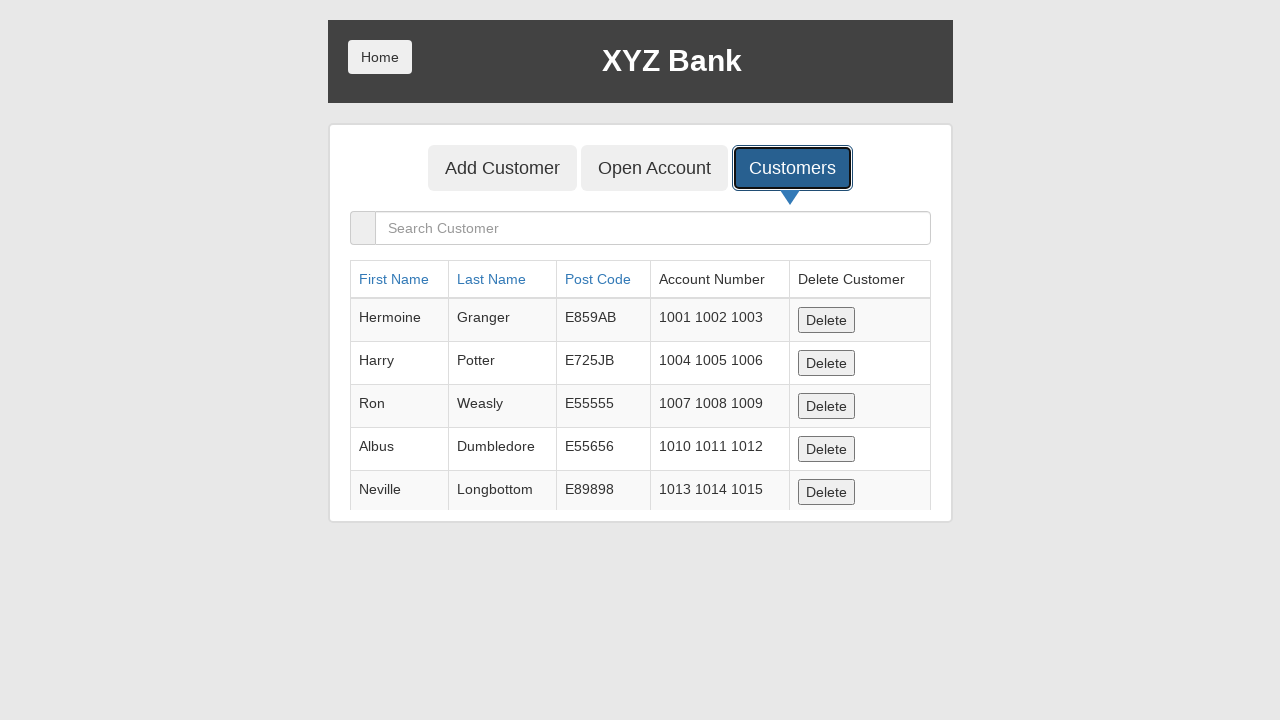

Clicked First Name column header to sort ascending at (394, 279) on a:has-text('First Name')
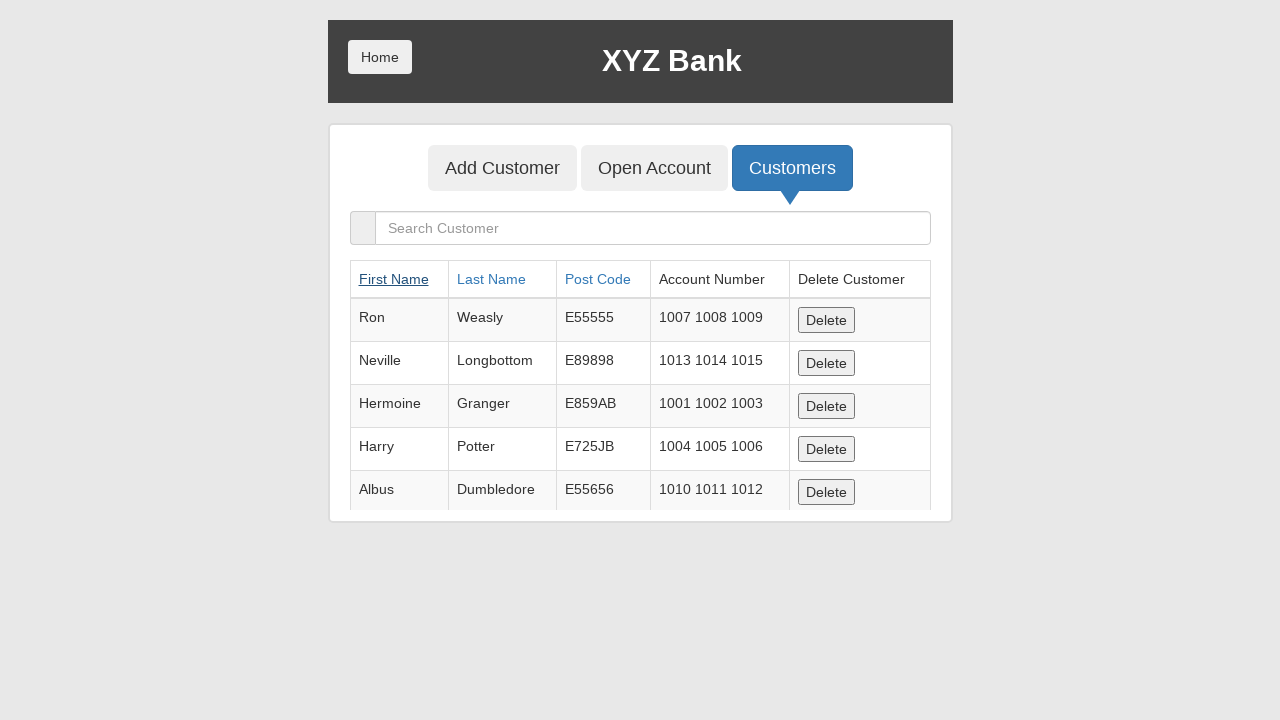

Waited for ascending sort to complete
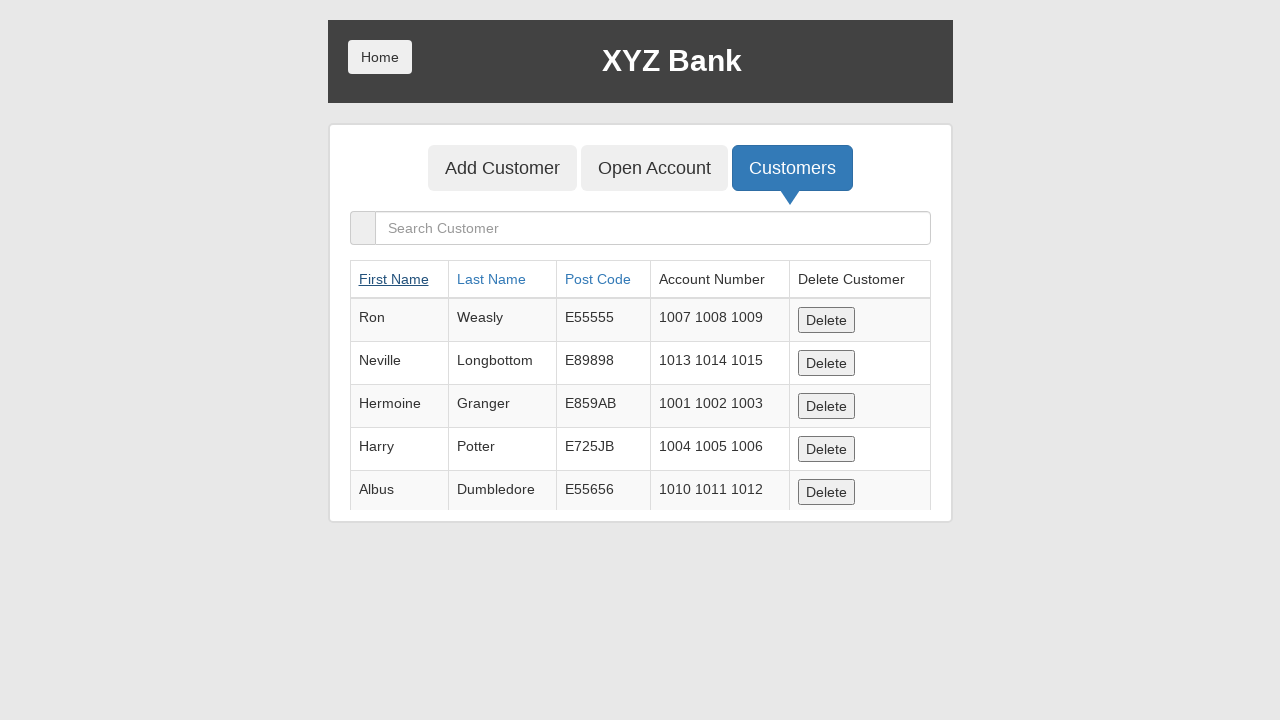

Retrieved first names after ascending sort
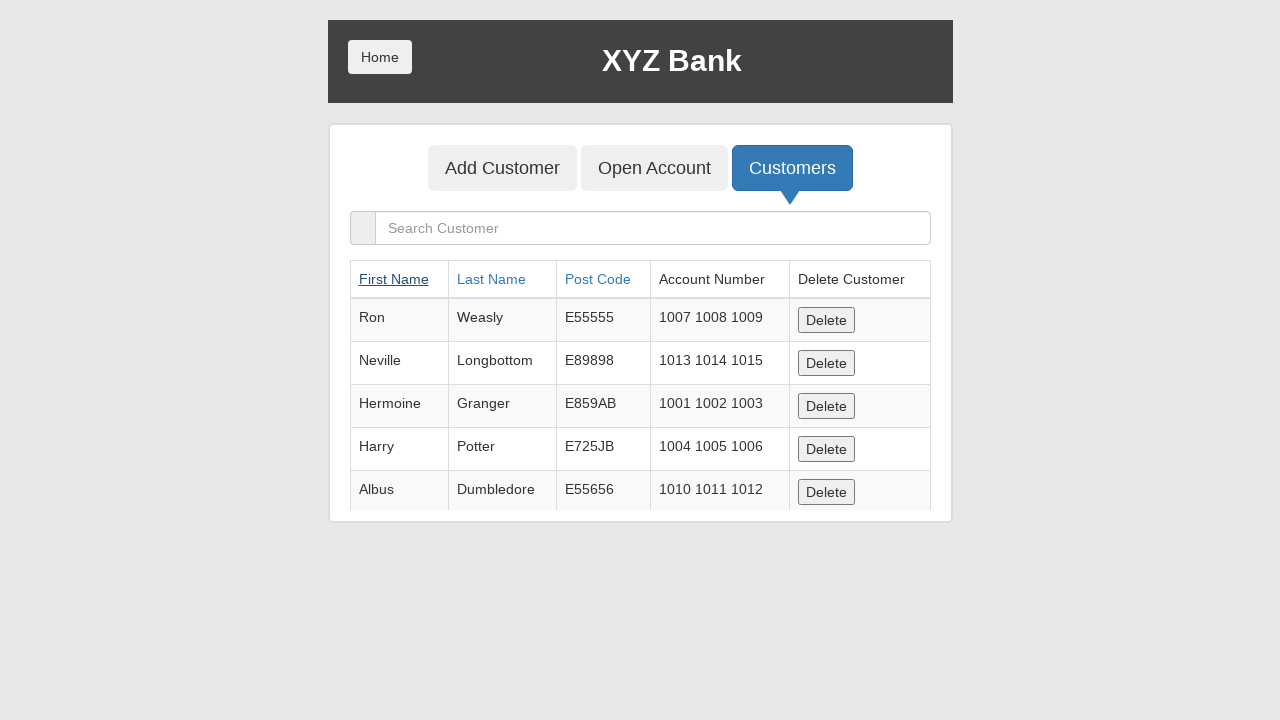

Clicked First Name column header again to sort descending at (394, 279) on a:has-text('First Name')
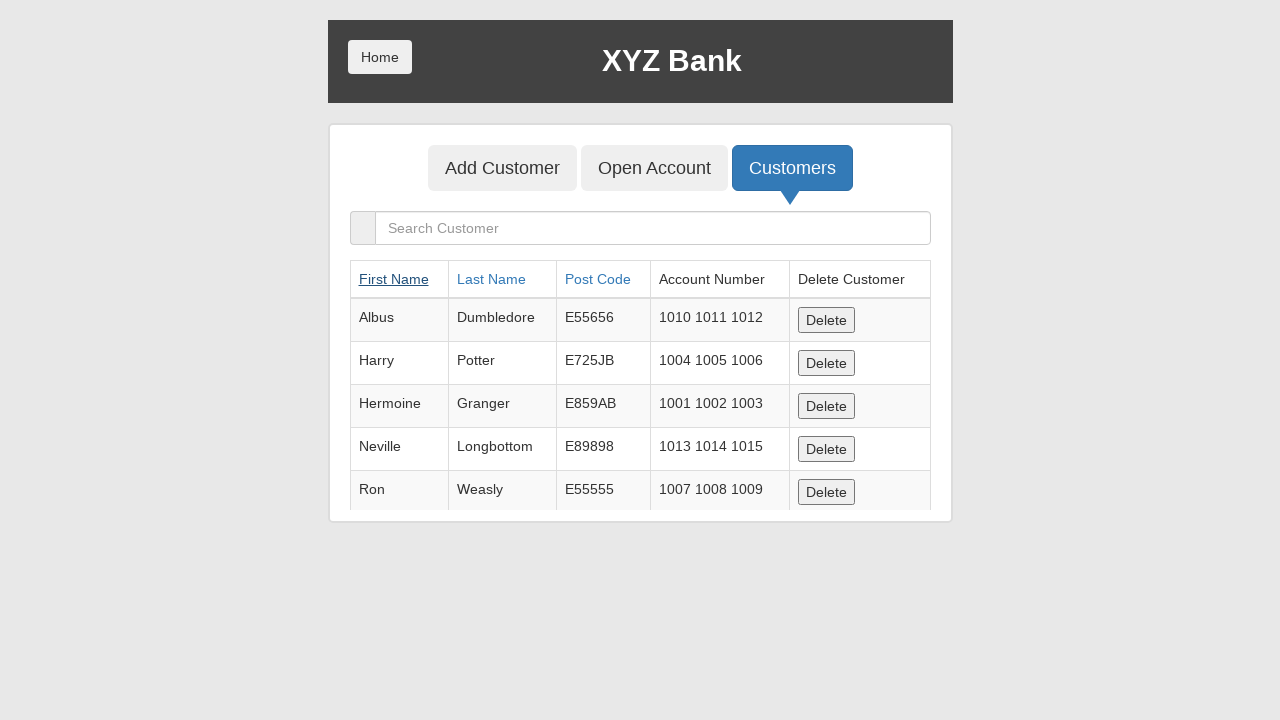

Waited for descending sort to complete
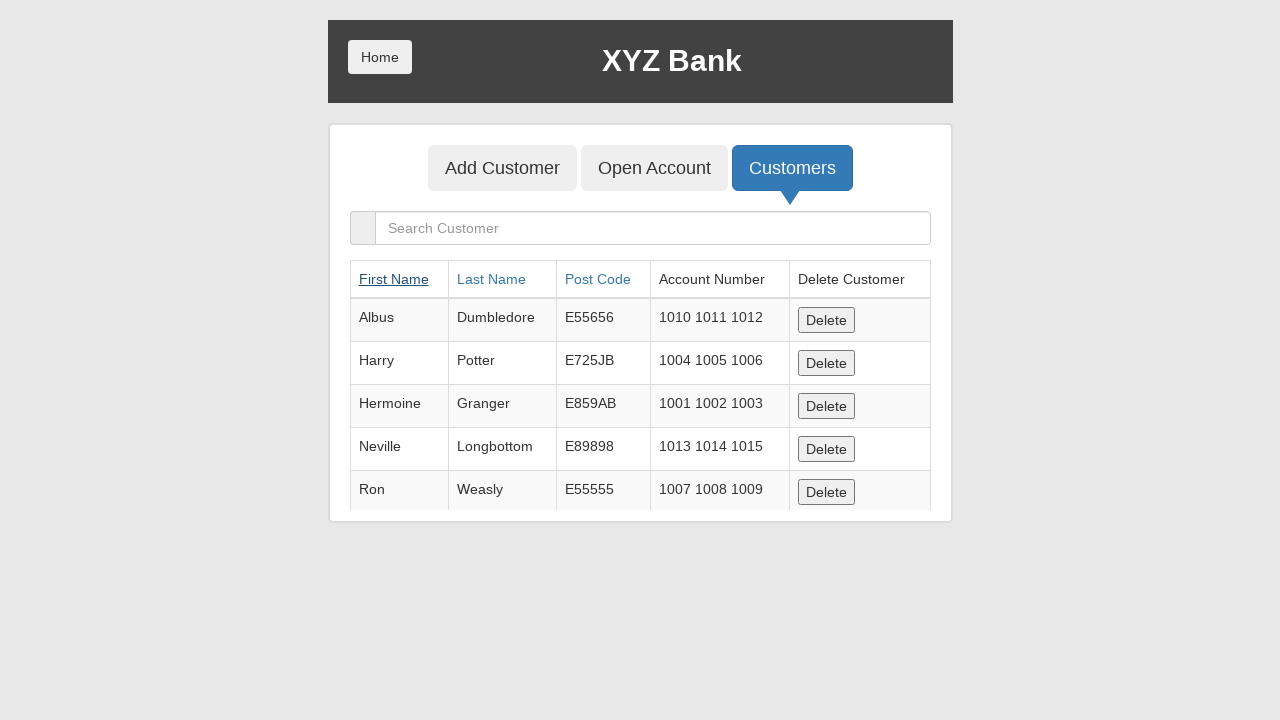

Retrieved first names after descending sort
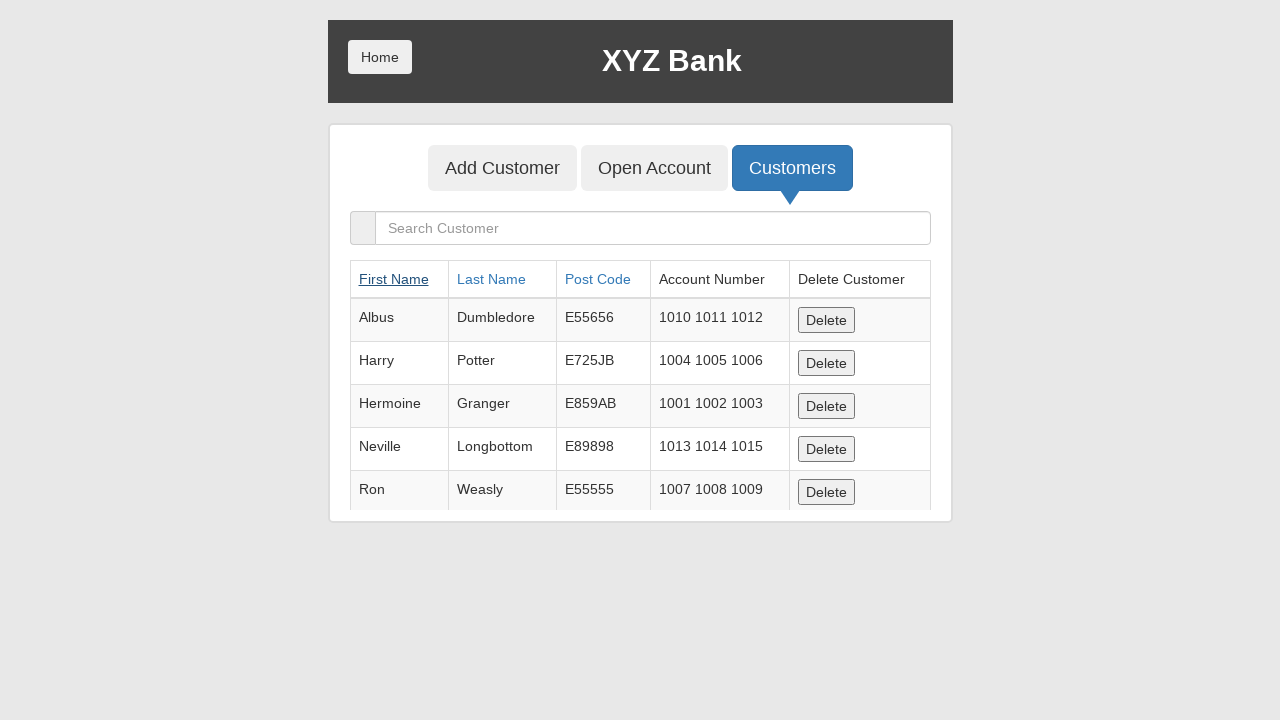

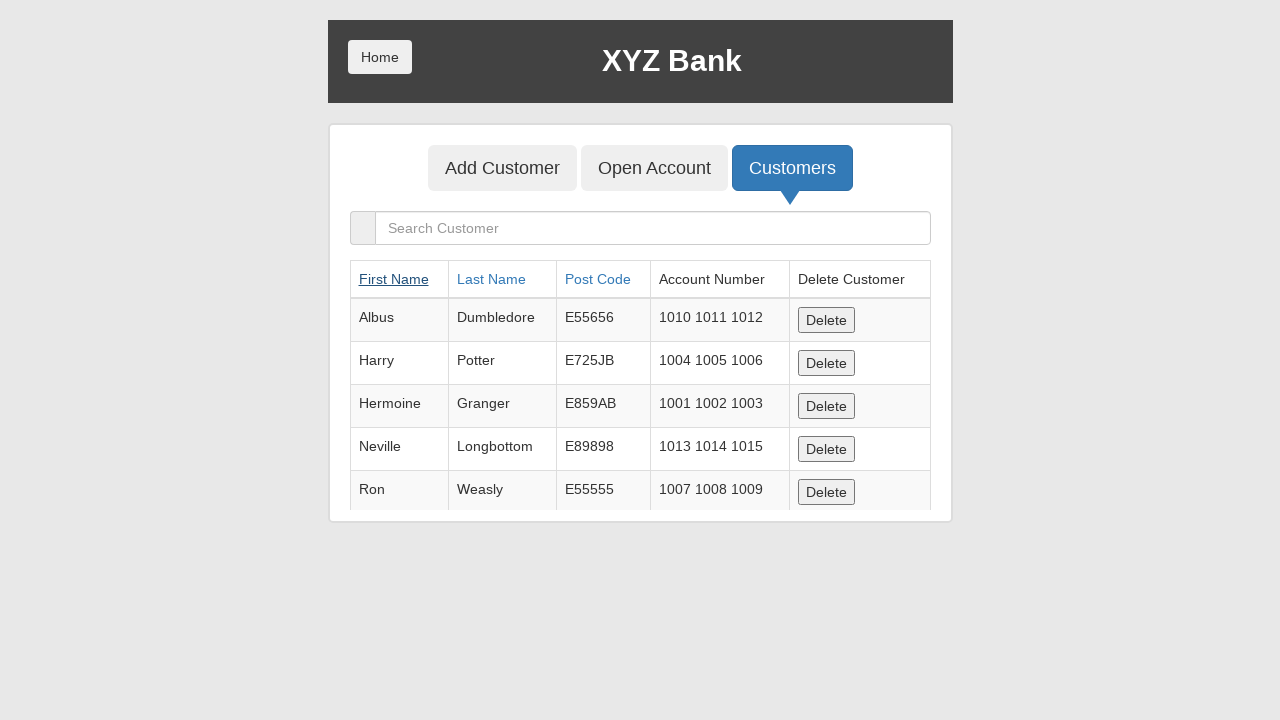